Navigates to the VWO homepage and clicks on the "Start a free trial" link to verify the navigation works correctly.

Starting URL: https://app.vwo.com

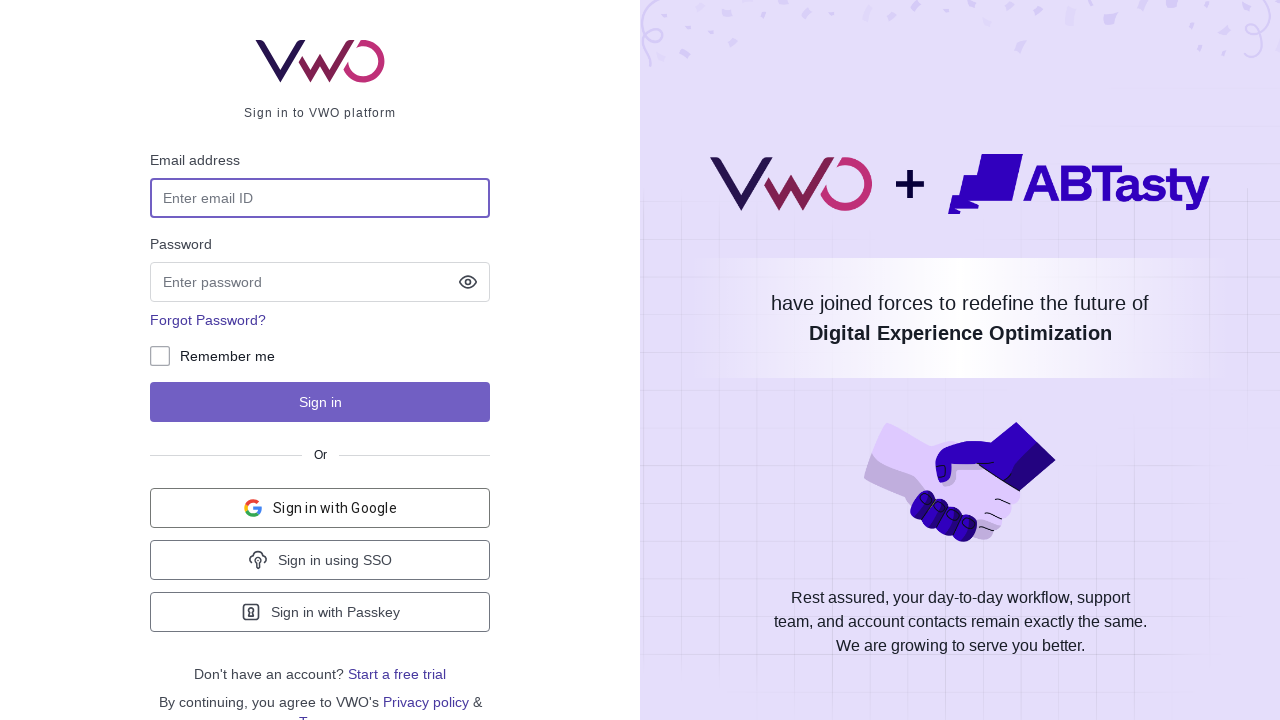

Clicked the 'Start a free trial' link at (397, 674) on a:has-text('Start a free')
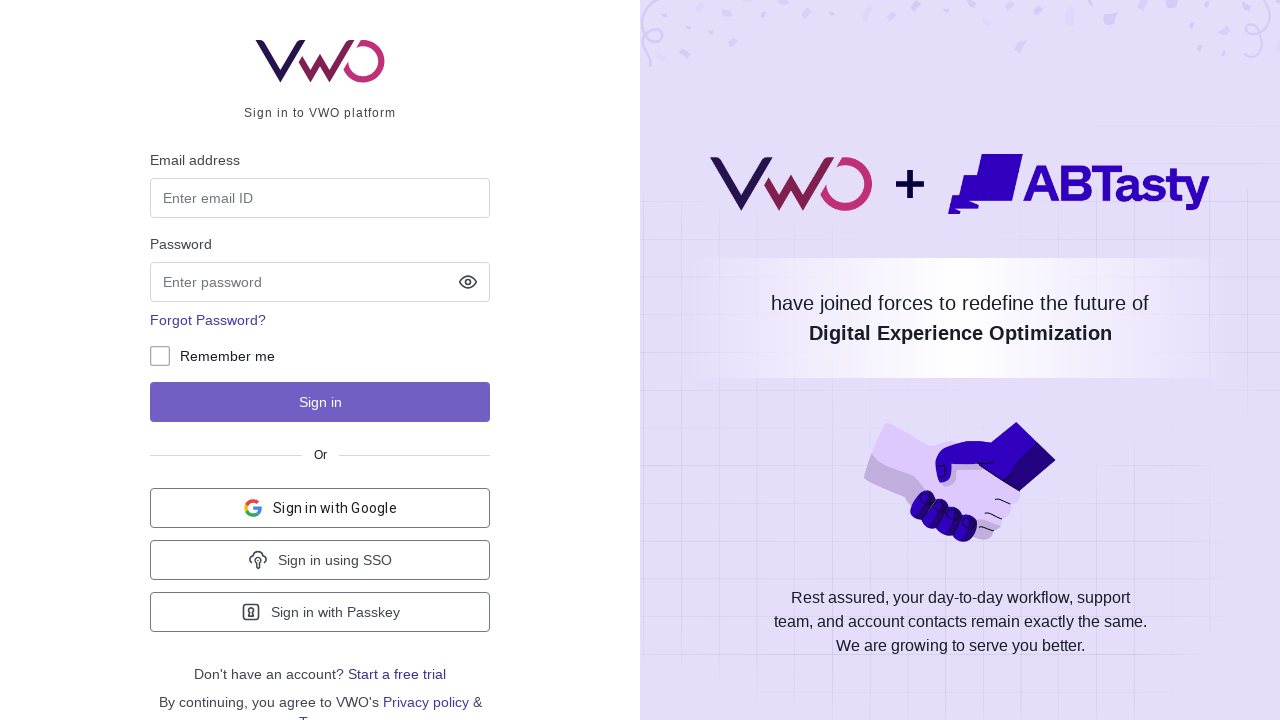

Waited for page to load (networkidle state)
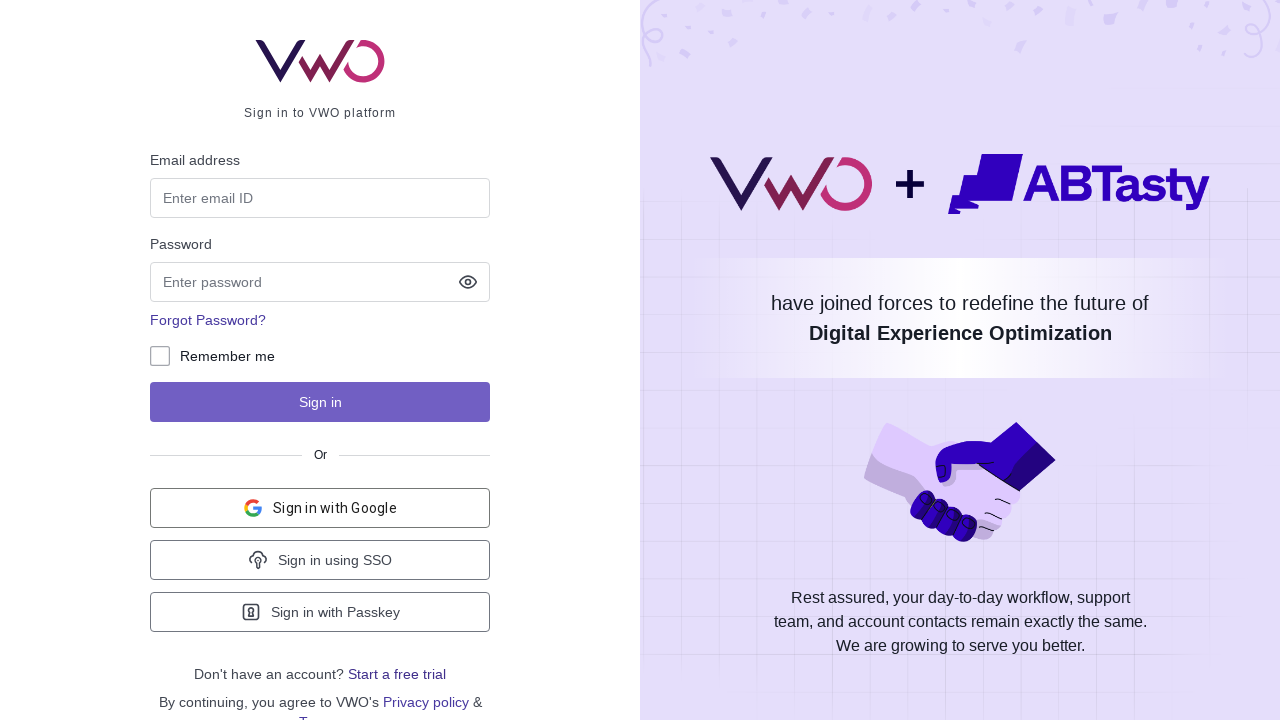

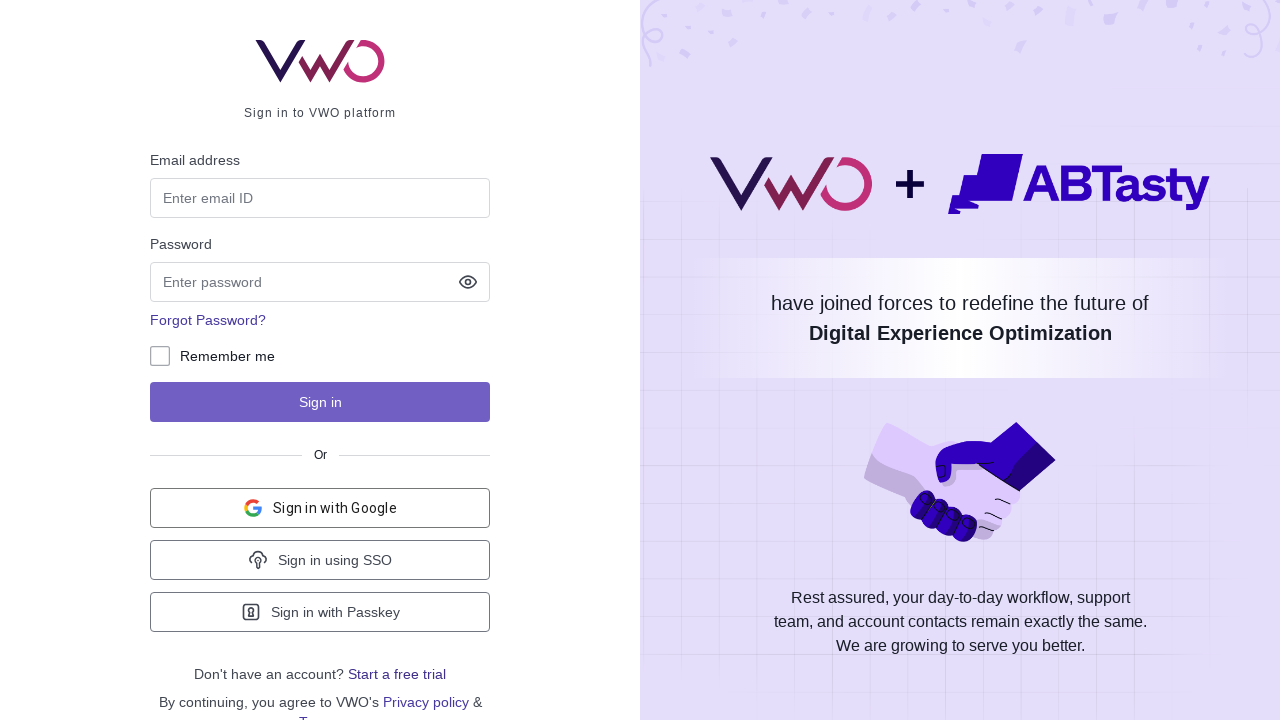